Tests React Semantic UI dropdown by selecting a name option and verifying the selection

Starting URL: https://react.semantic-ui.com/maximize/dropdown-example-selection/

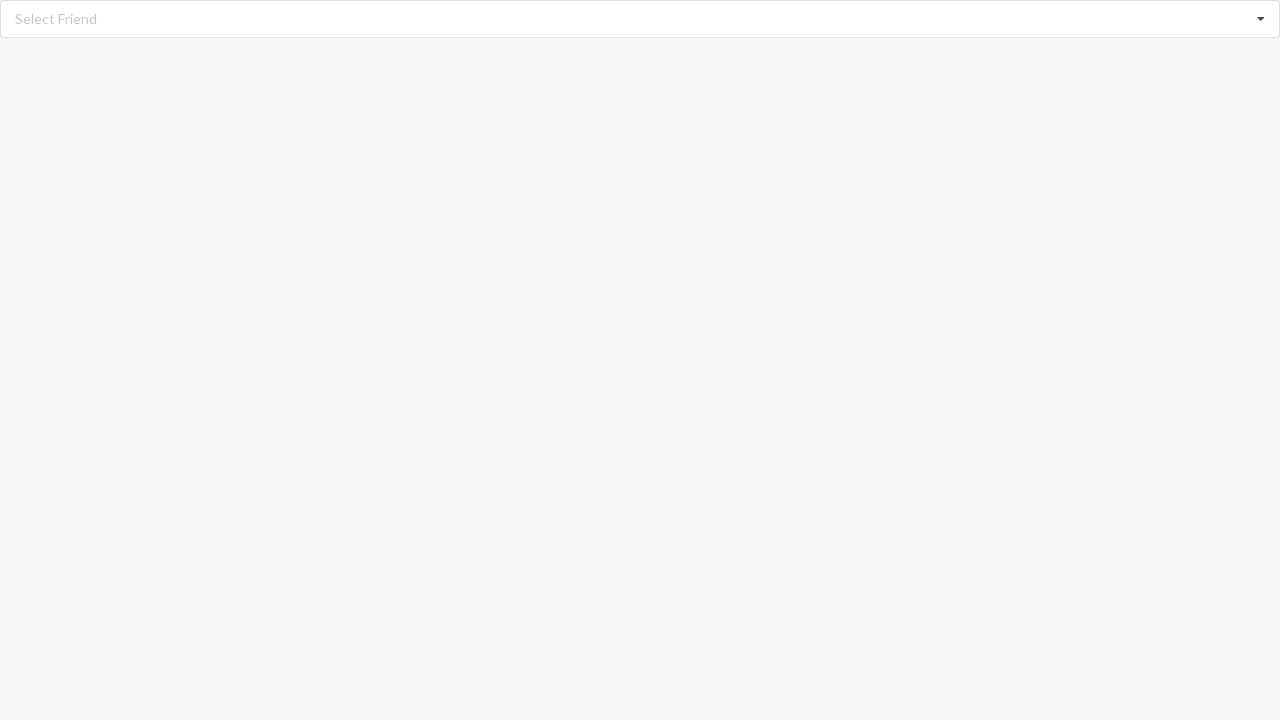

Clicked dropdown to open options at (56, 19) on xpath=//div[@id='root']//div[@role='alert']
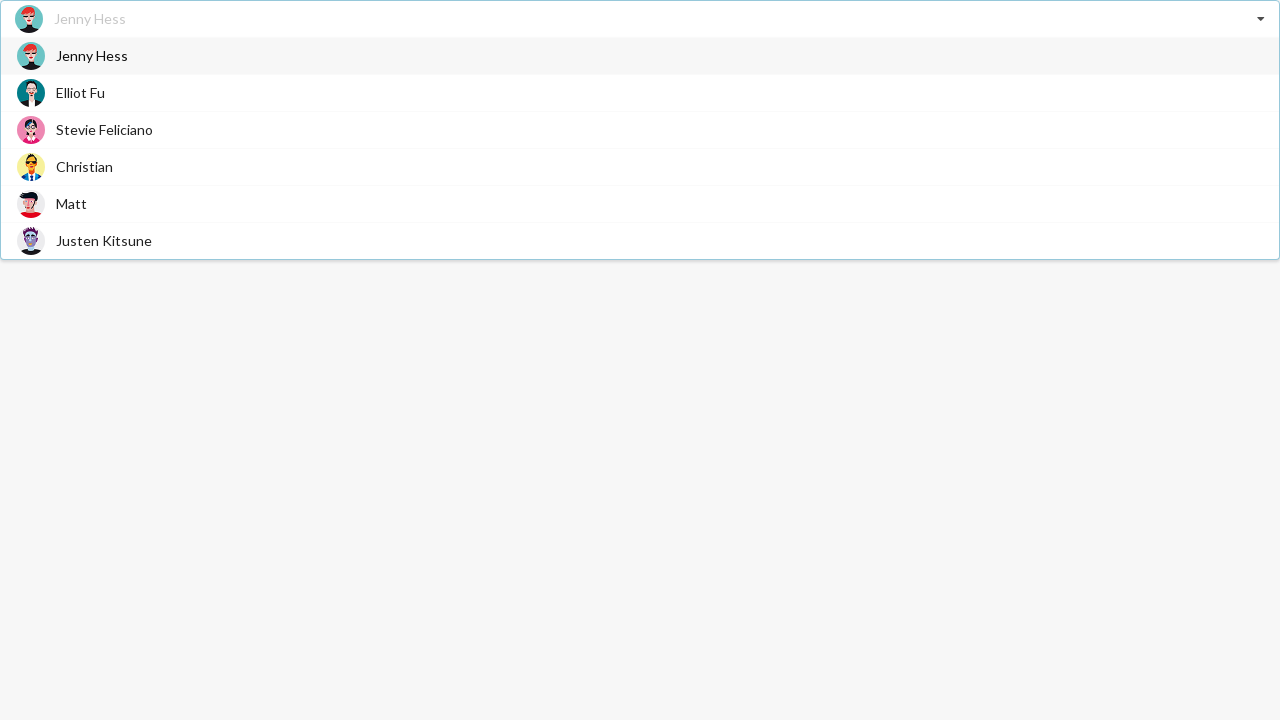

Dropdown menu appeared with options
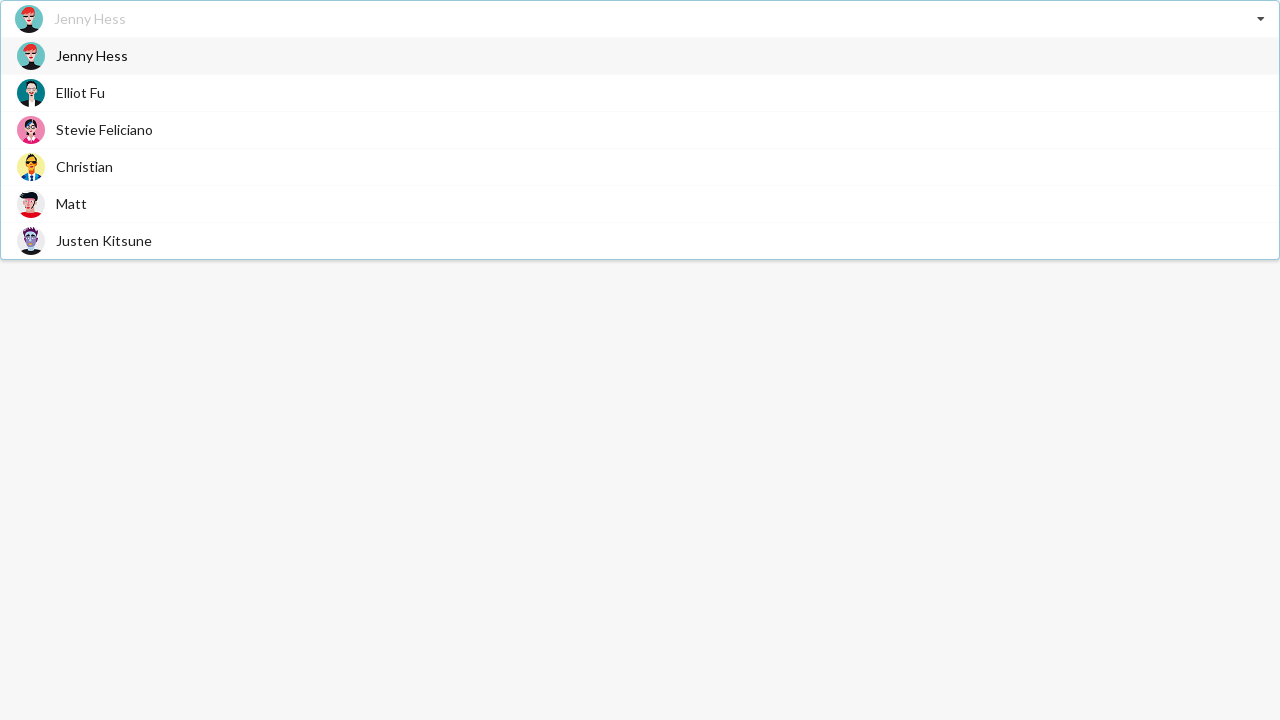

Selected 'Christian' option from dropdown at (84, 166) on xpath=//div[contains(@class,'visible') and contains(@class,'menu')]/div[@class='
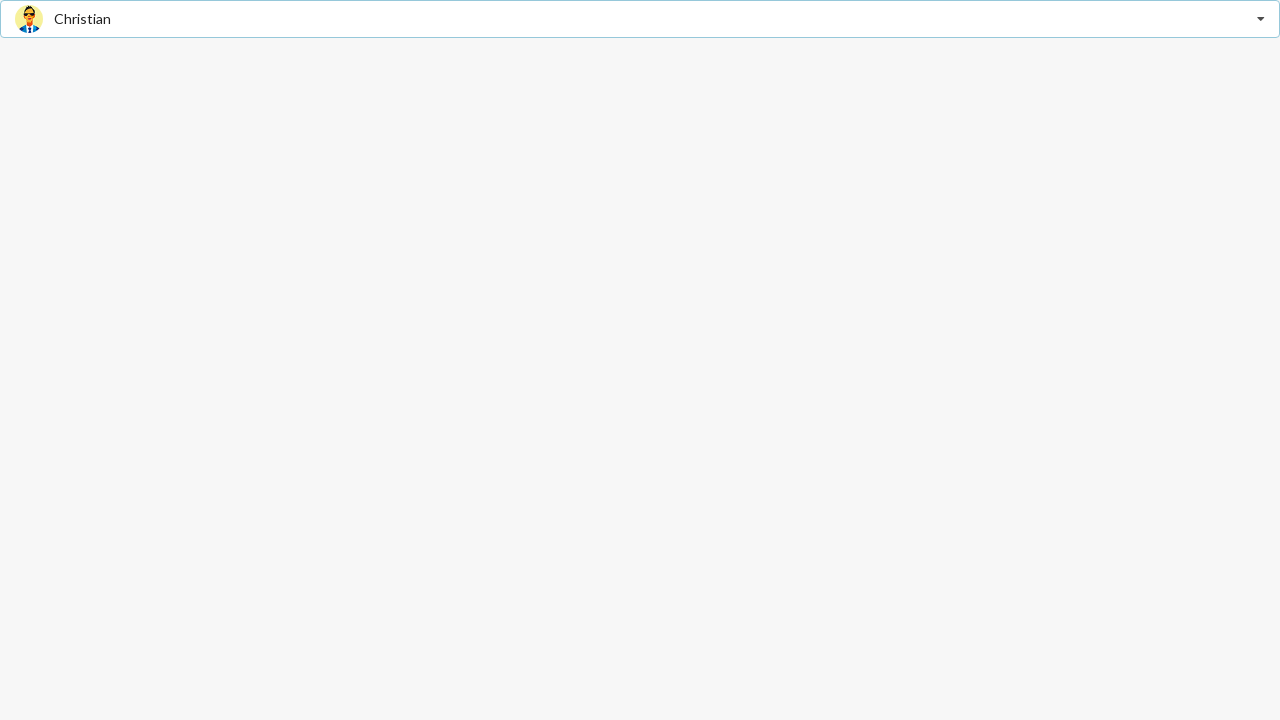

Verified that 'Christian' is displayed as selected option
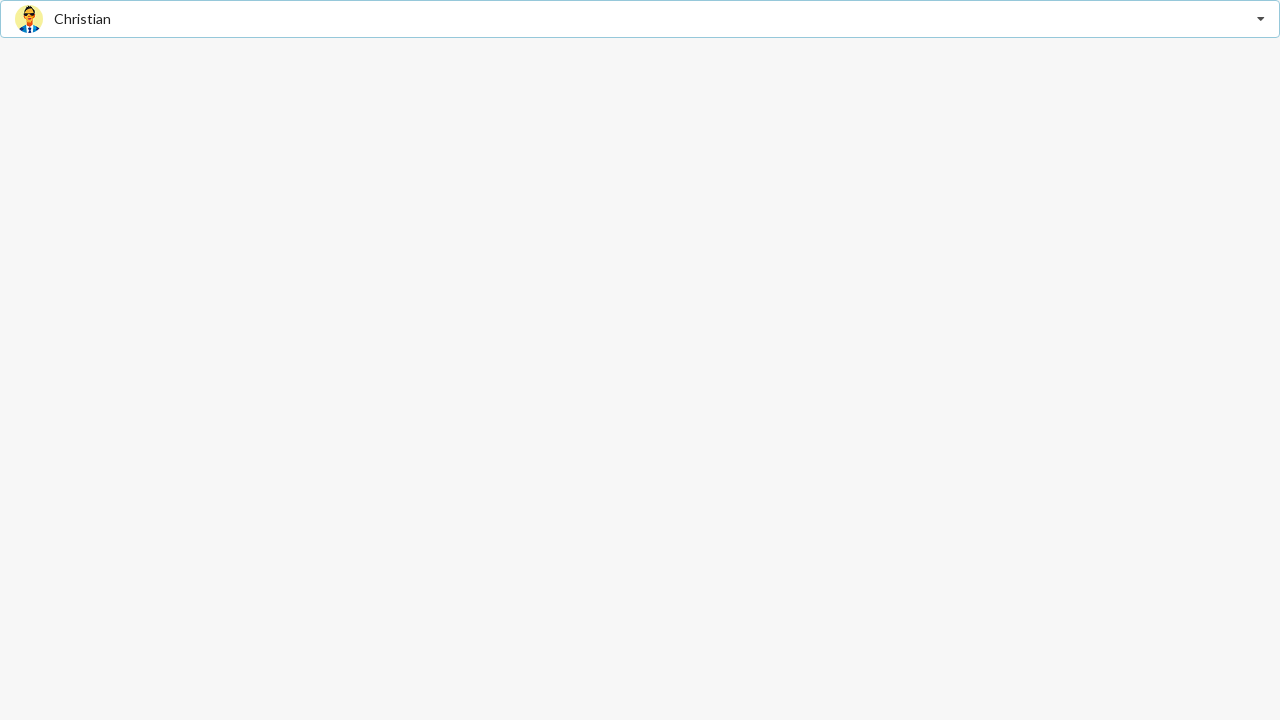

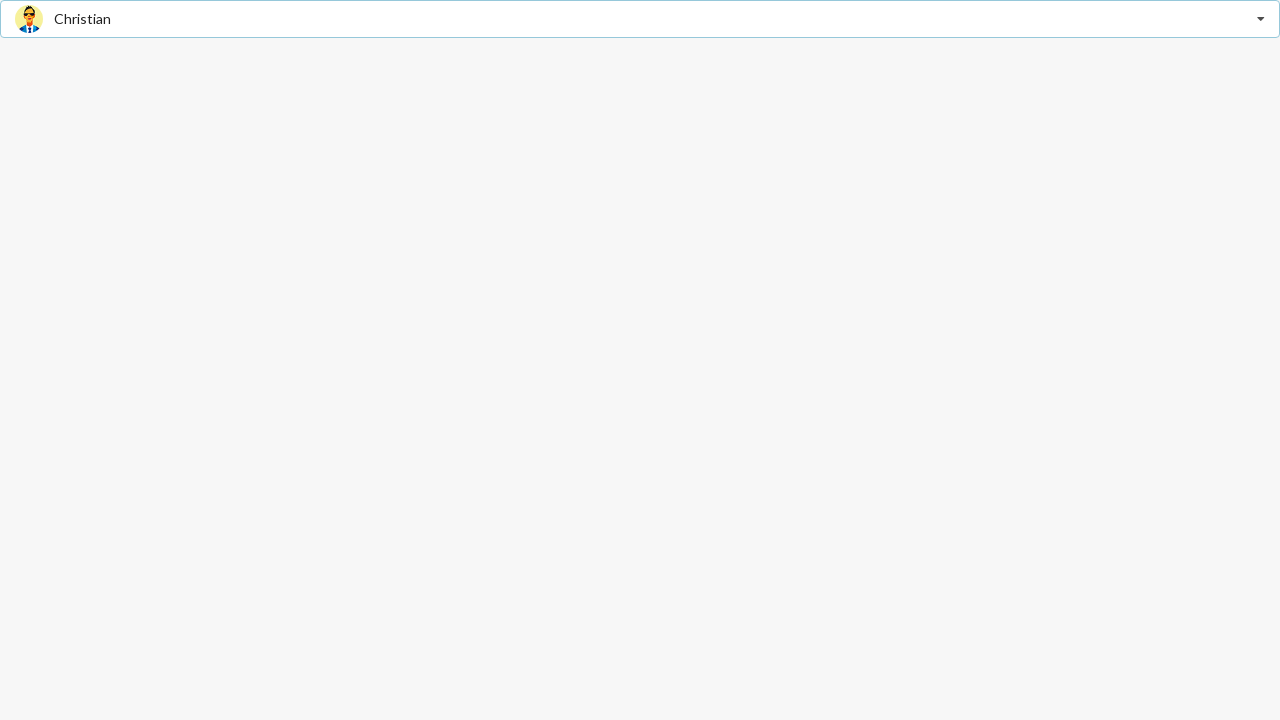